Tests an AngularJS form by clearing and filling the firstName field with a test value

Starting URL: https://dgotlieb.github.io/AngularJS/main.html

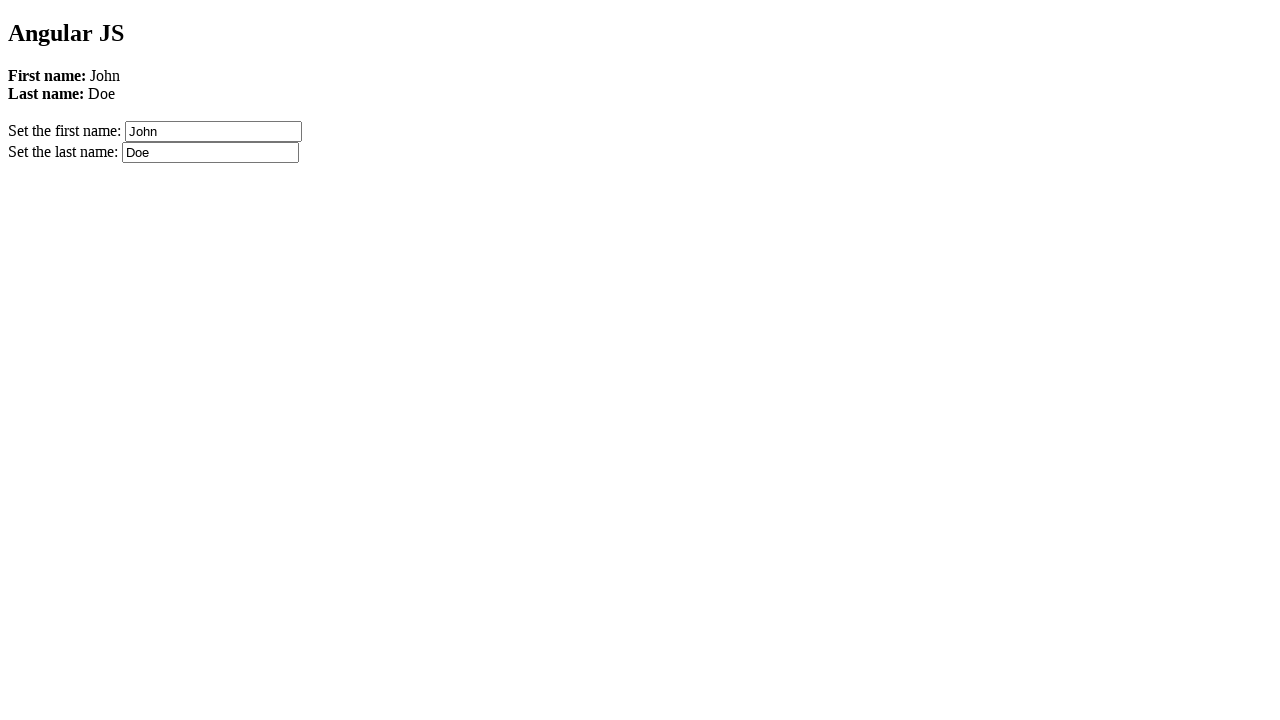

Cleared the firstName field on [ng-model='firstName']
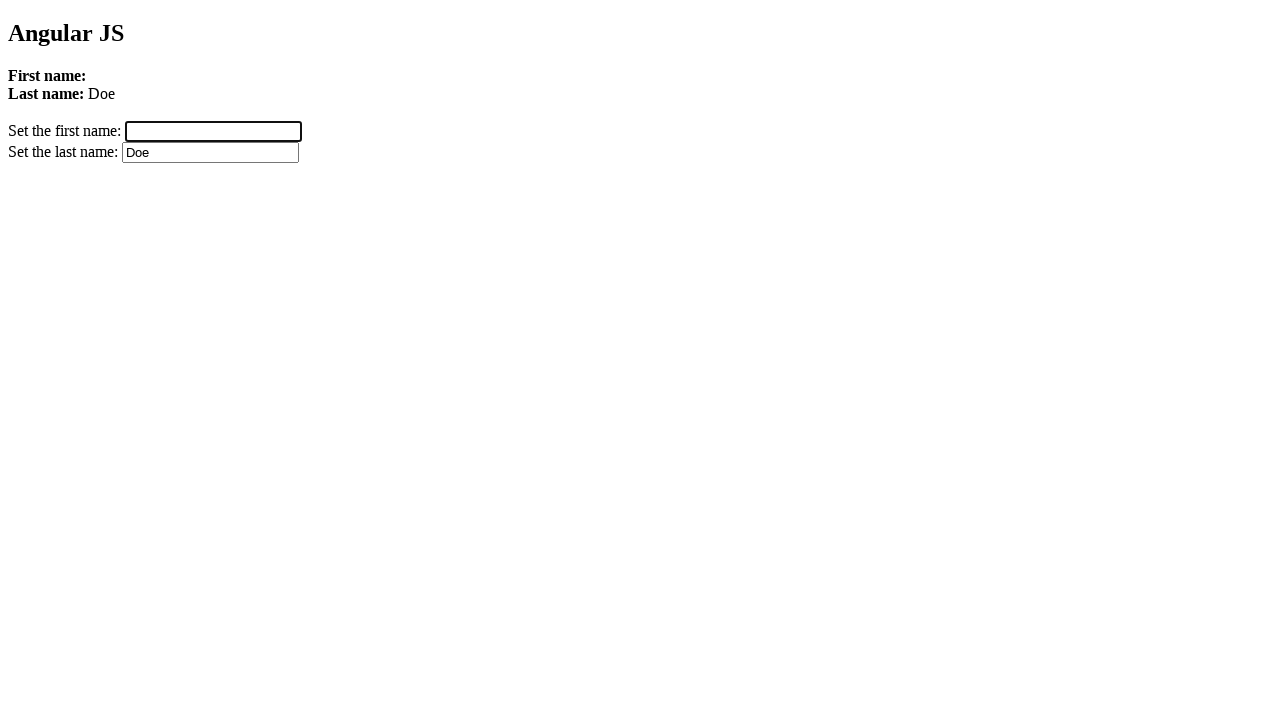

Filled firstName field with 'Galit' on [ng-model='firstName']
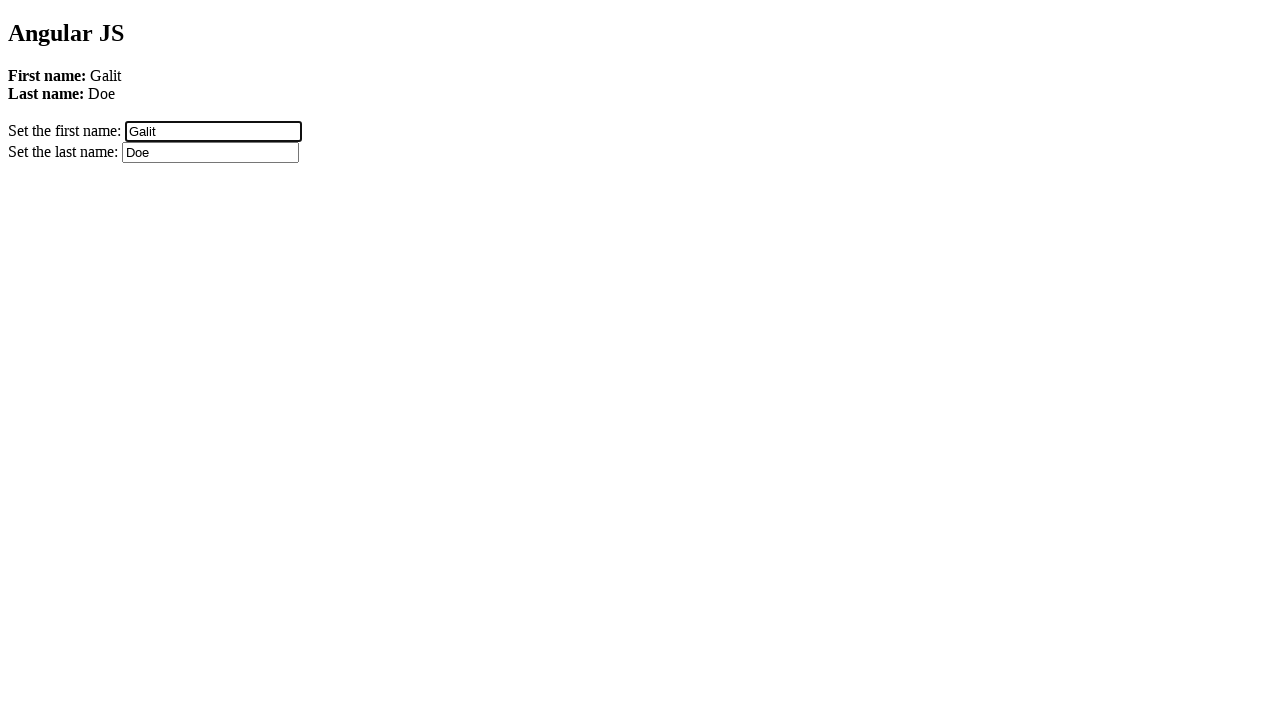

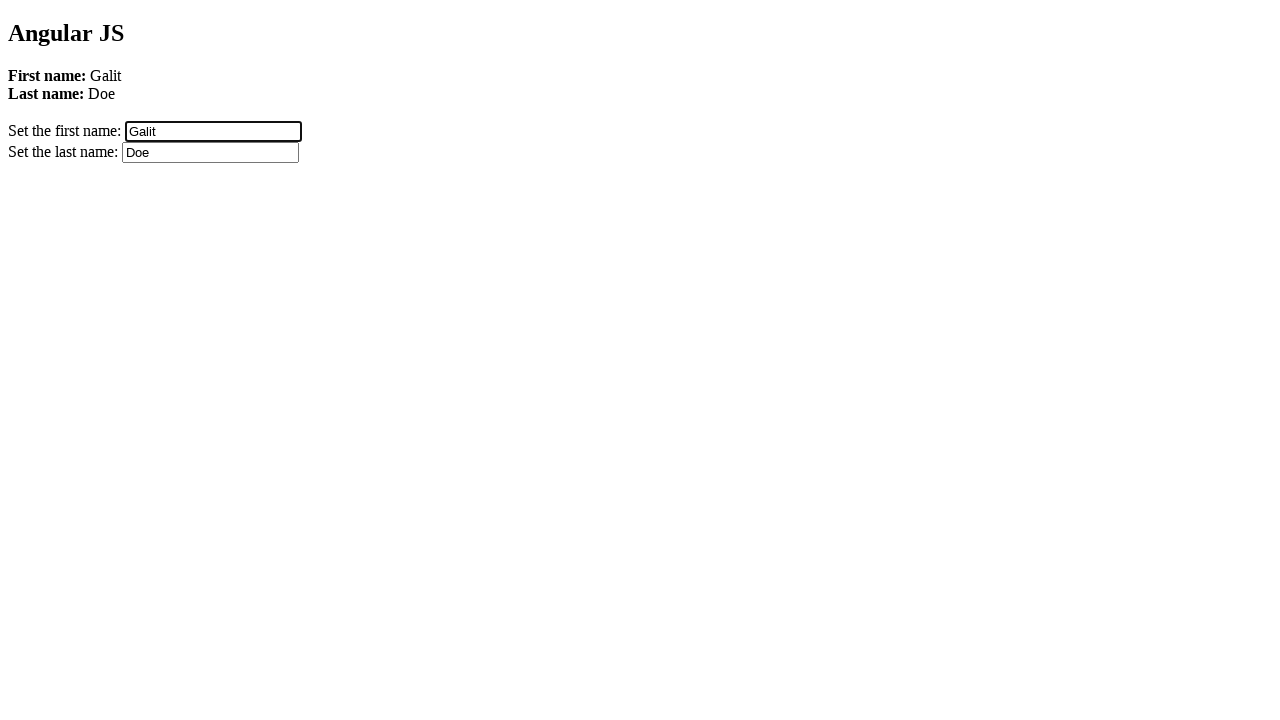